Tests browser tab/window management by opening a new tab and navigating to a second URL (OrangeHRM demo site) while keeping the original tab open with OpenCart.

Starting URL: https://www.opencart.com/

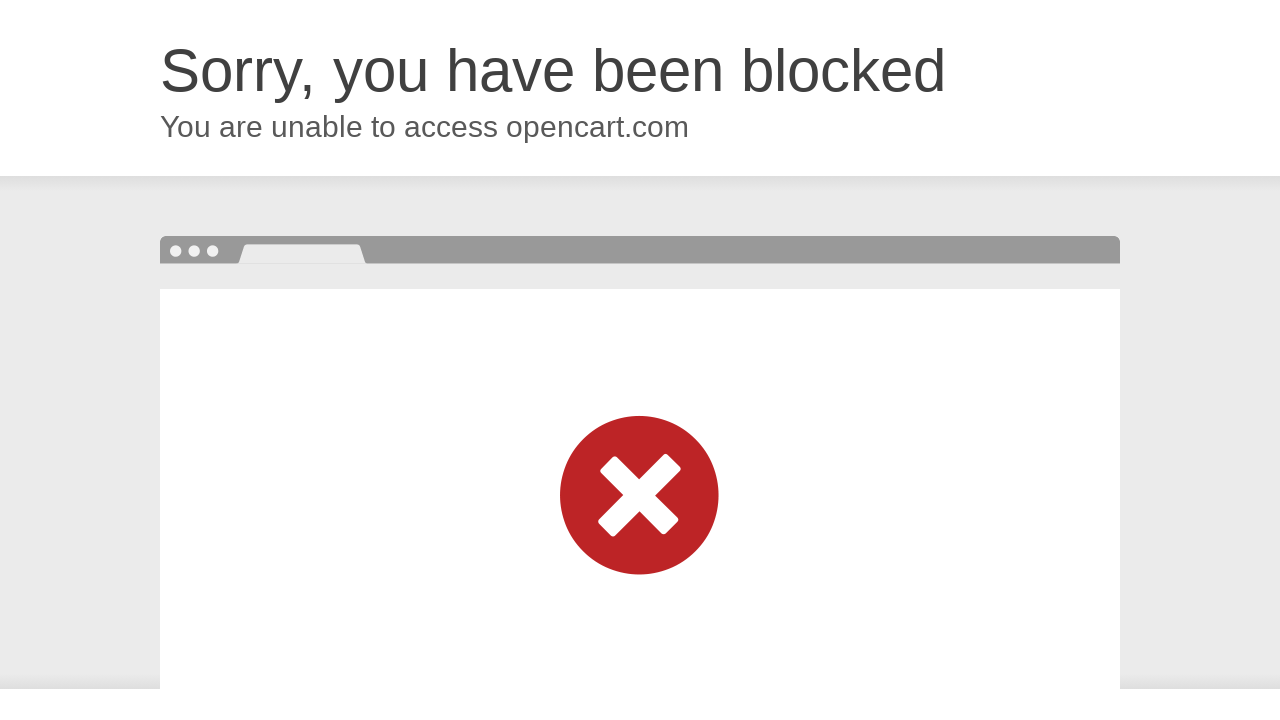

Opened a new browser tab
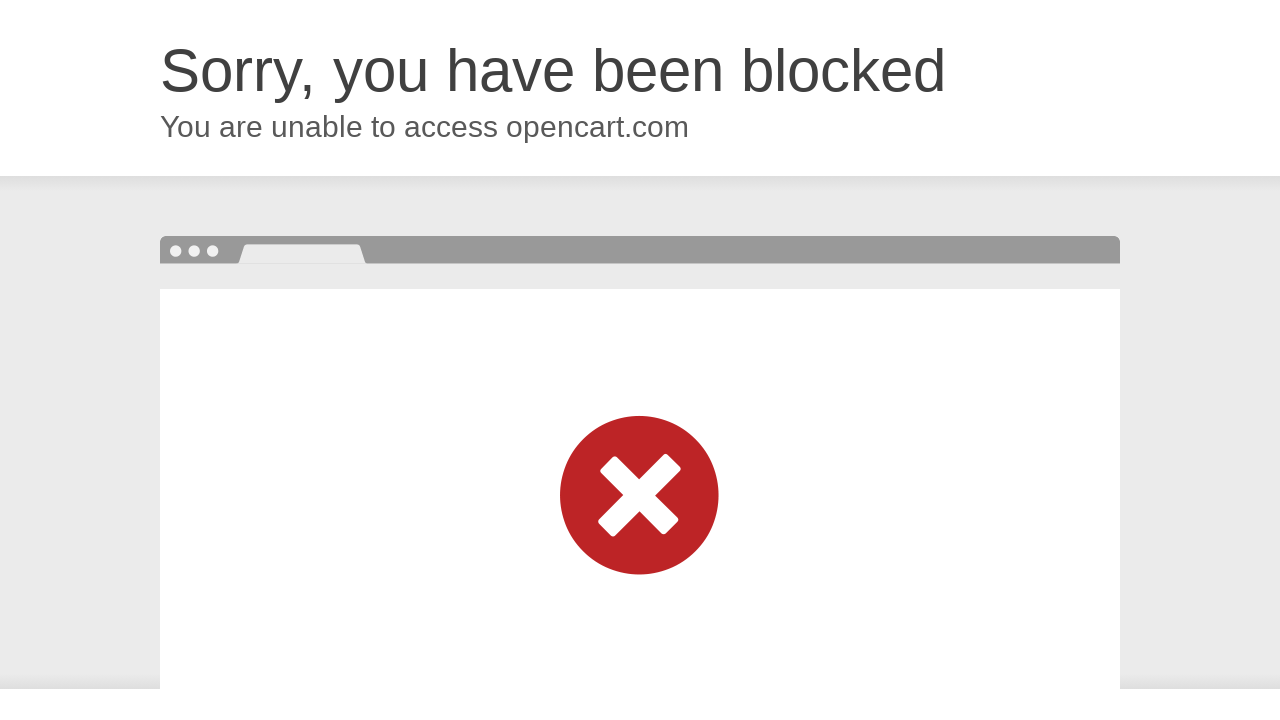

Navigated to OrangeHRM demo site in new tab
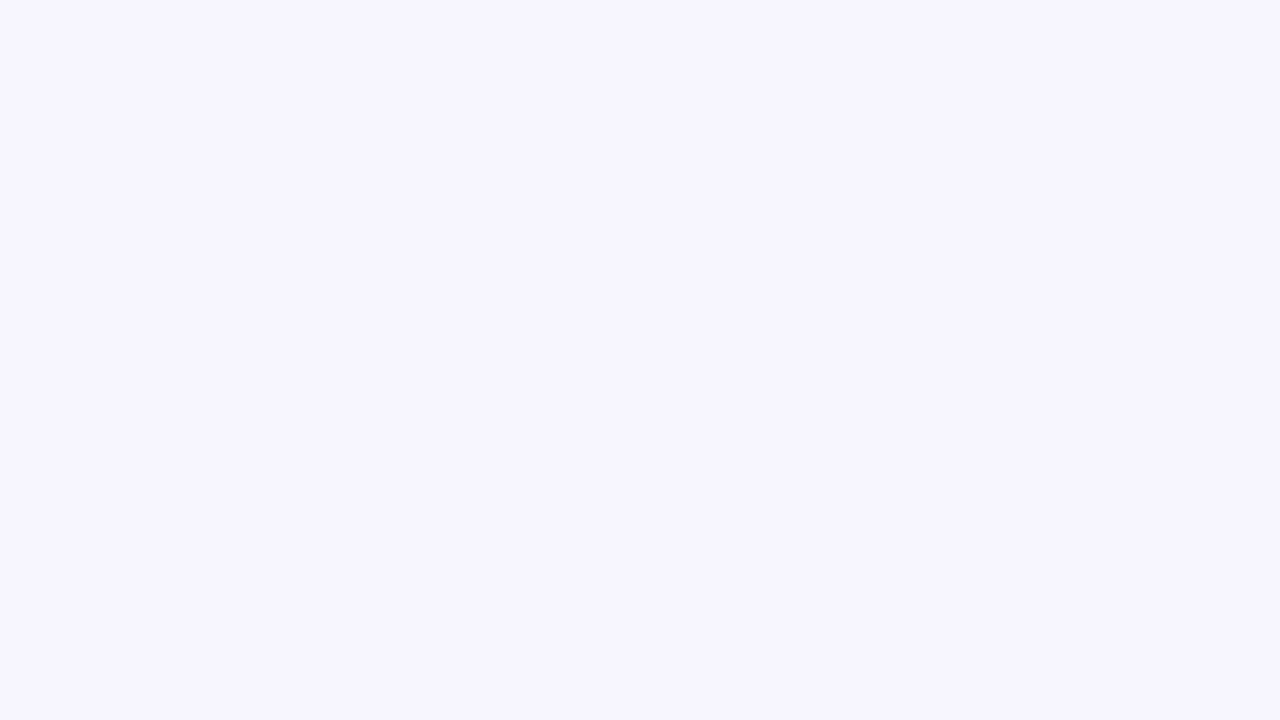

OrangeHRM page DOM content loaded
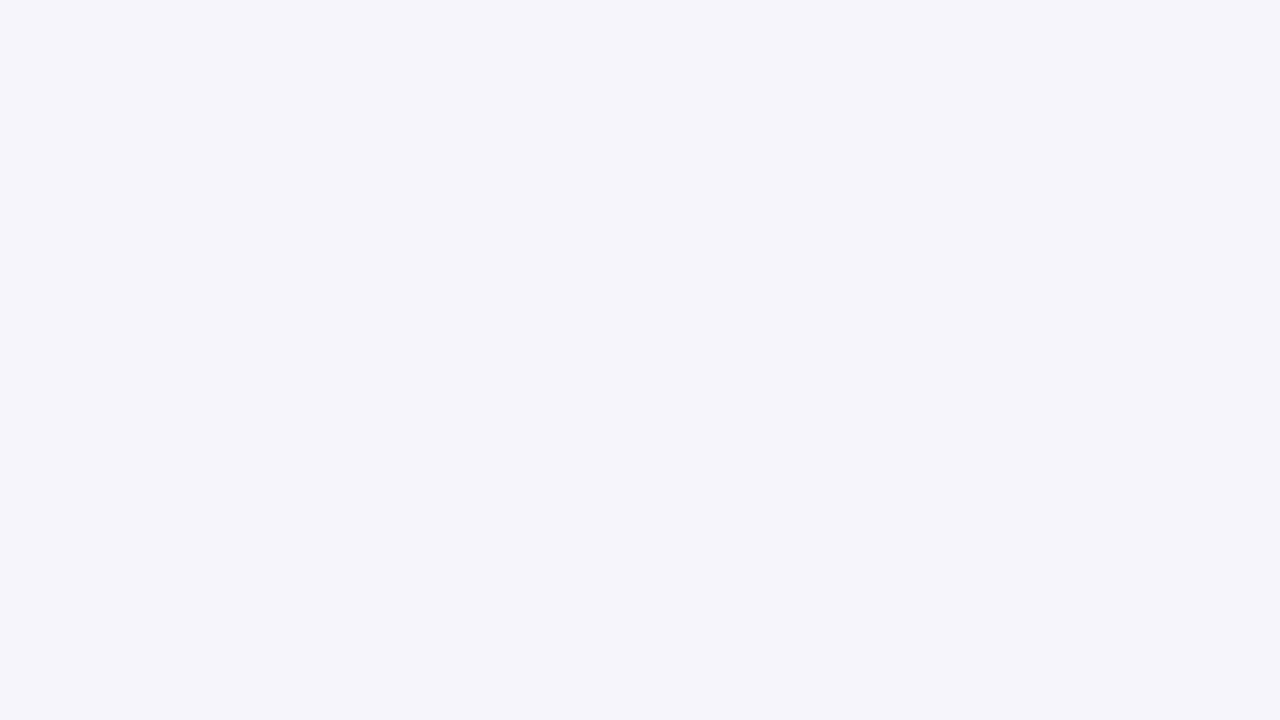

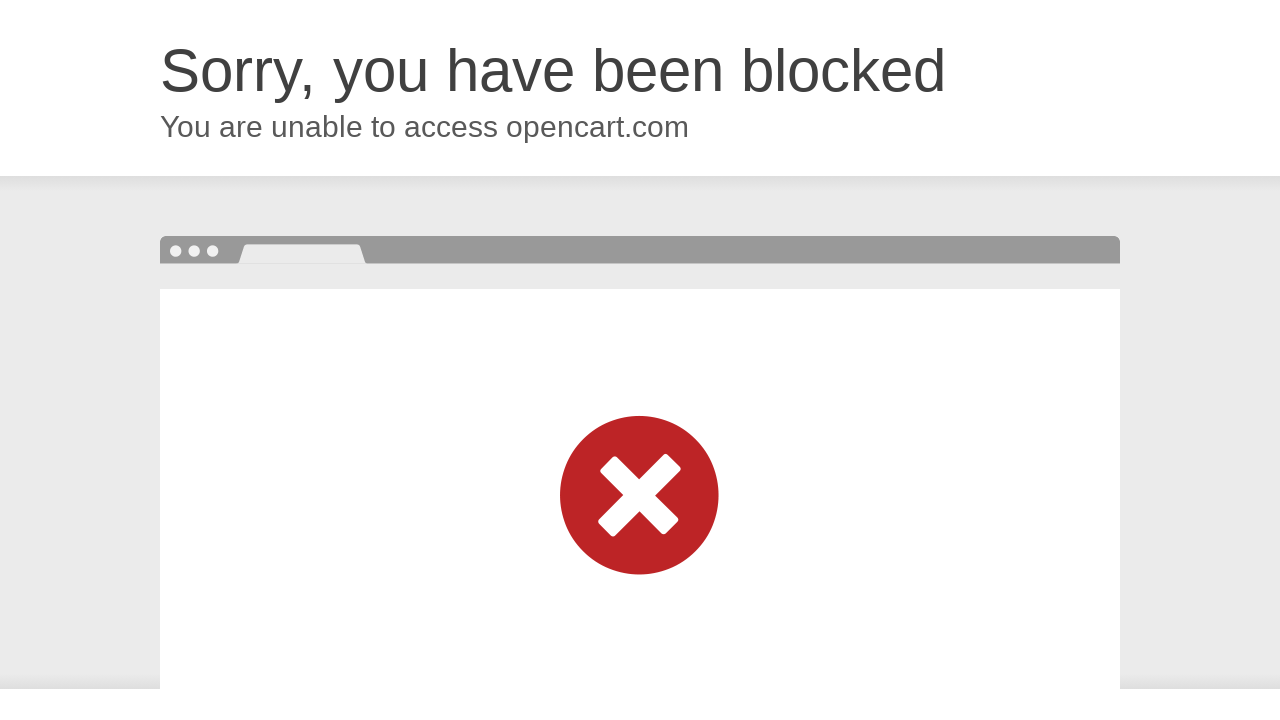